Tests drag and drop functionality by navigating to a demo app, accessing the drag and drop section, and dragging accessory items (chargers and covers) to their respective category containers (Mobile Accessories and Laptop Accessories).

Starting URL: https://demoapps.qspiders.com/

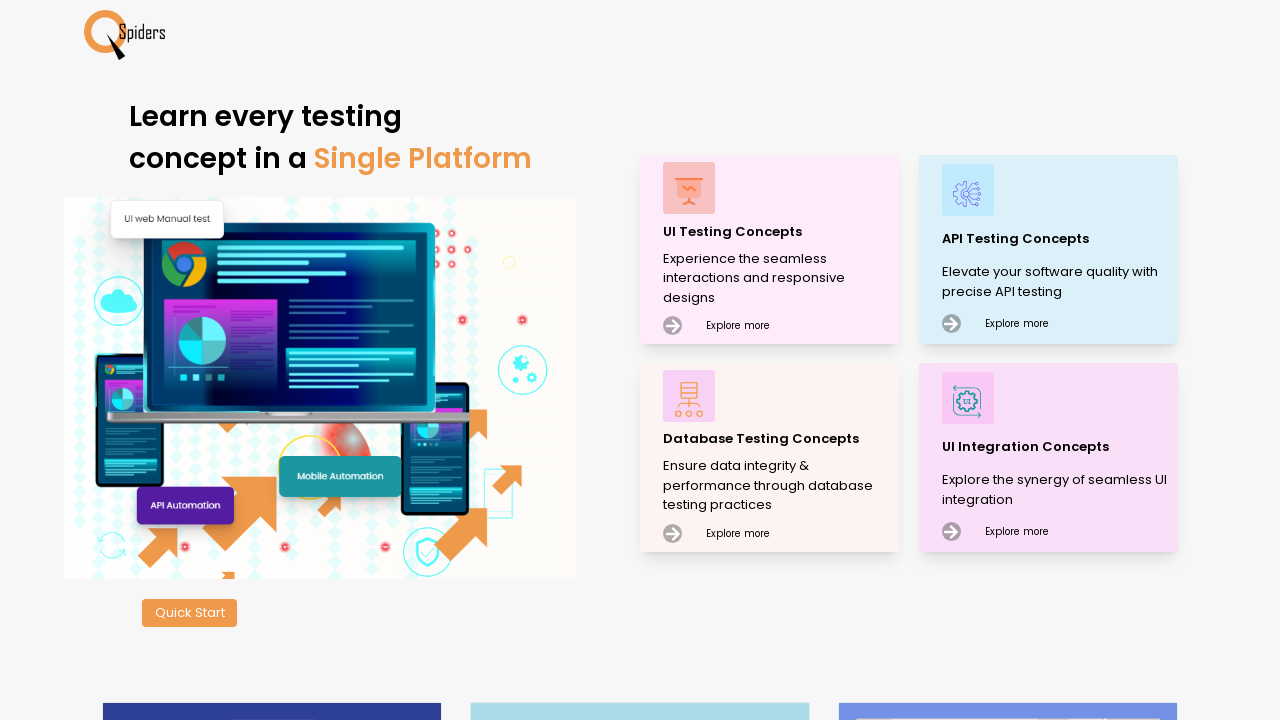

Clicked on UI Testing Concepts at (778, 232) on xpath=//p[text()='UI Testing Concepts']
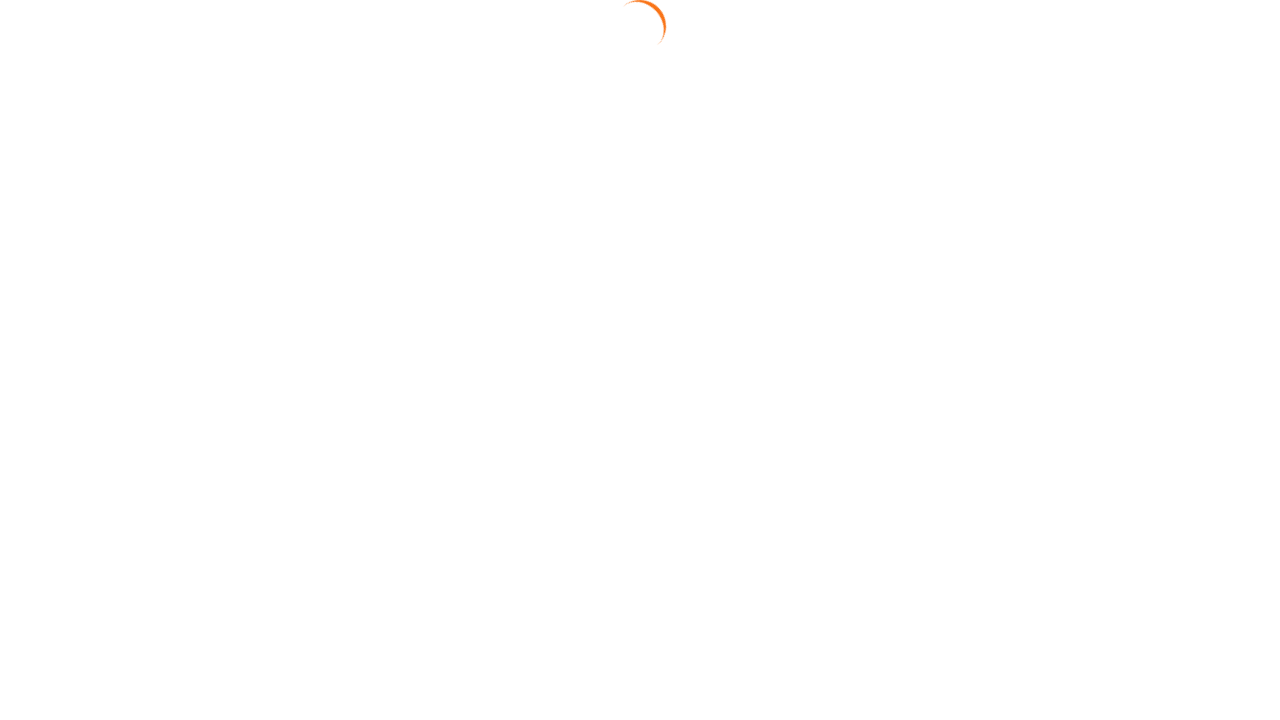

Clicked on Mouse Actions section at (66, 667) on xpath=//section[text()='Mouse Actions']
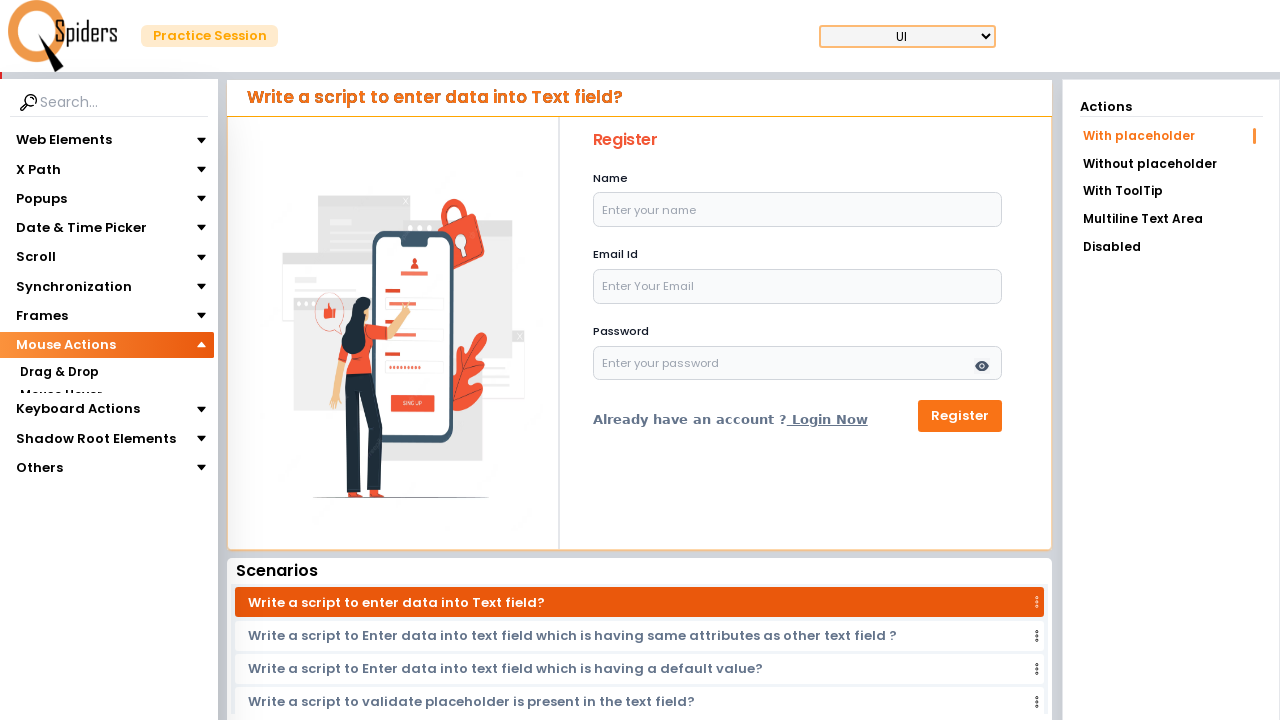

Clicked on Drag & Drop option at (59, 373) on xpath=//section[text()='Drag & Drop']
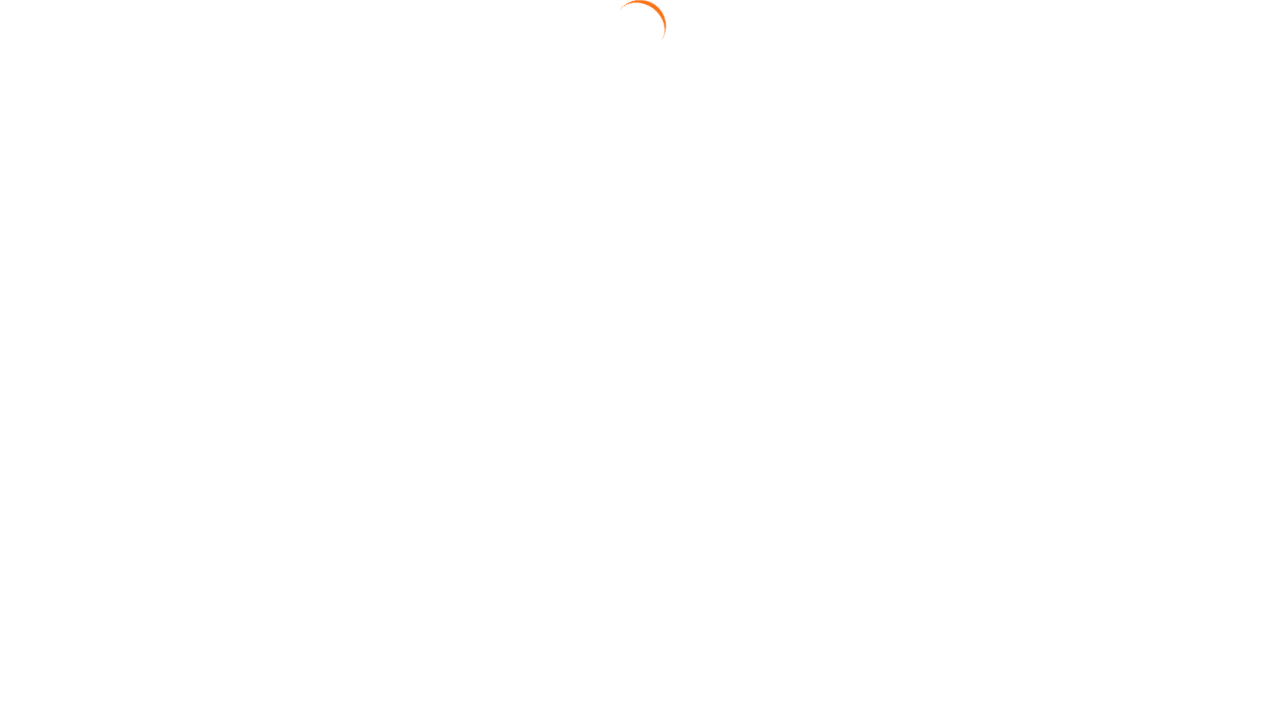

Clicked on Drag Position link at (1171, 193) on xpath=//a[text()='Drag Position']
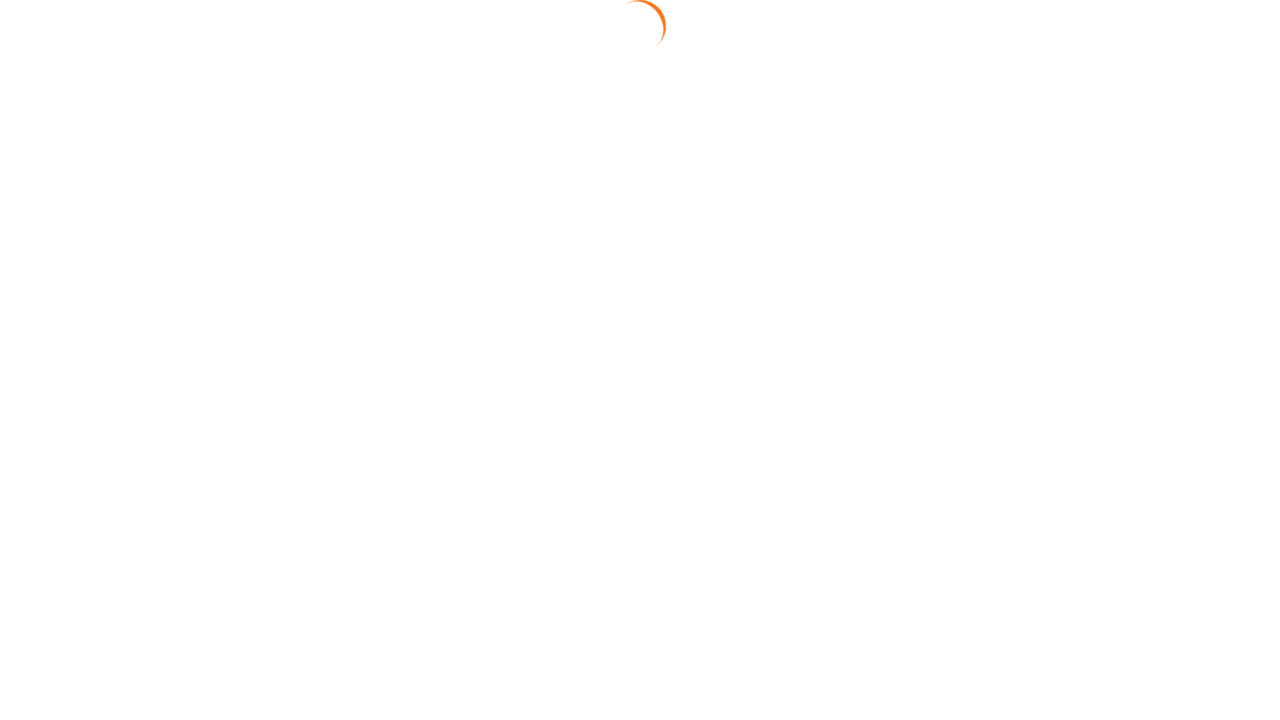

Drag and drop elements loaded
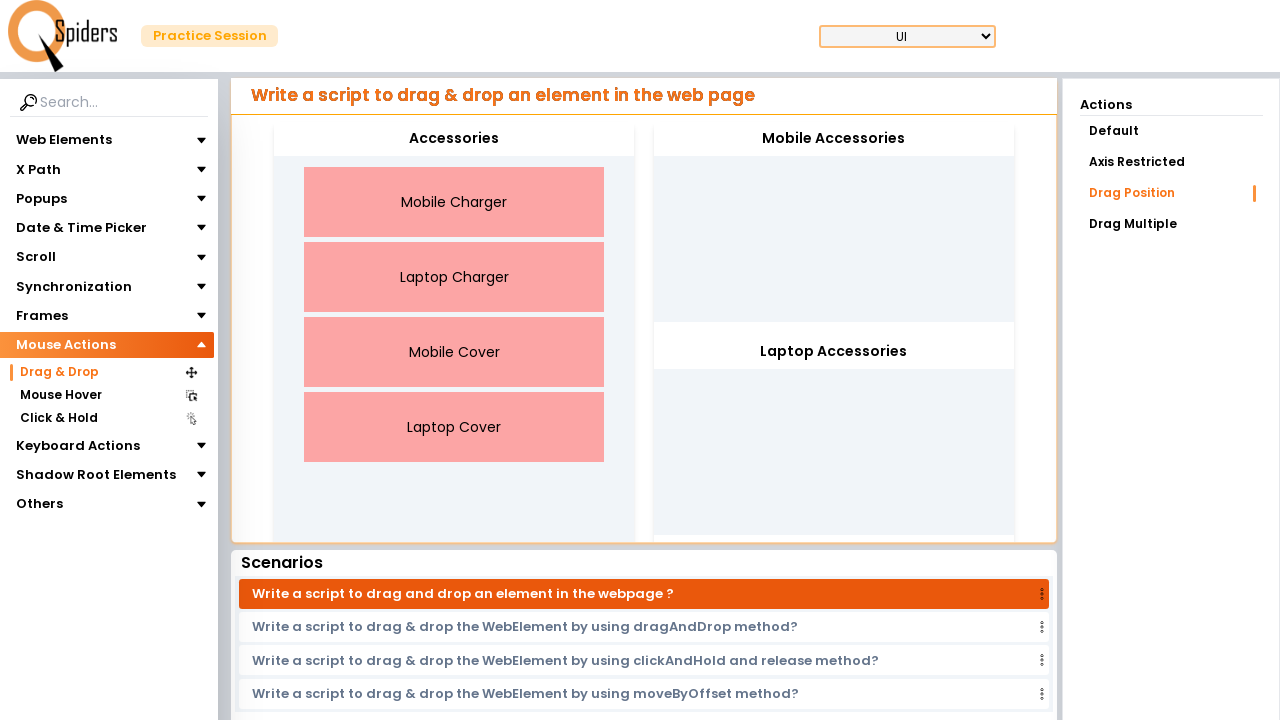

Dragged Mobile Charger to Mobile Accessories at (834, 139)
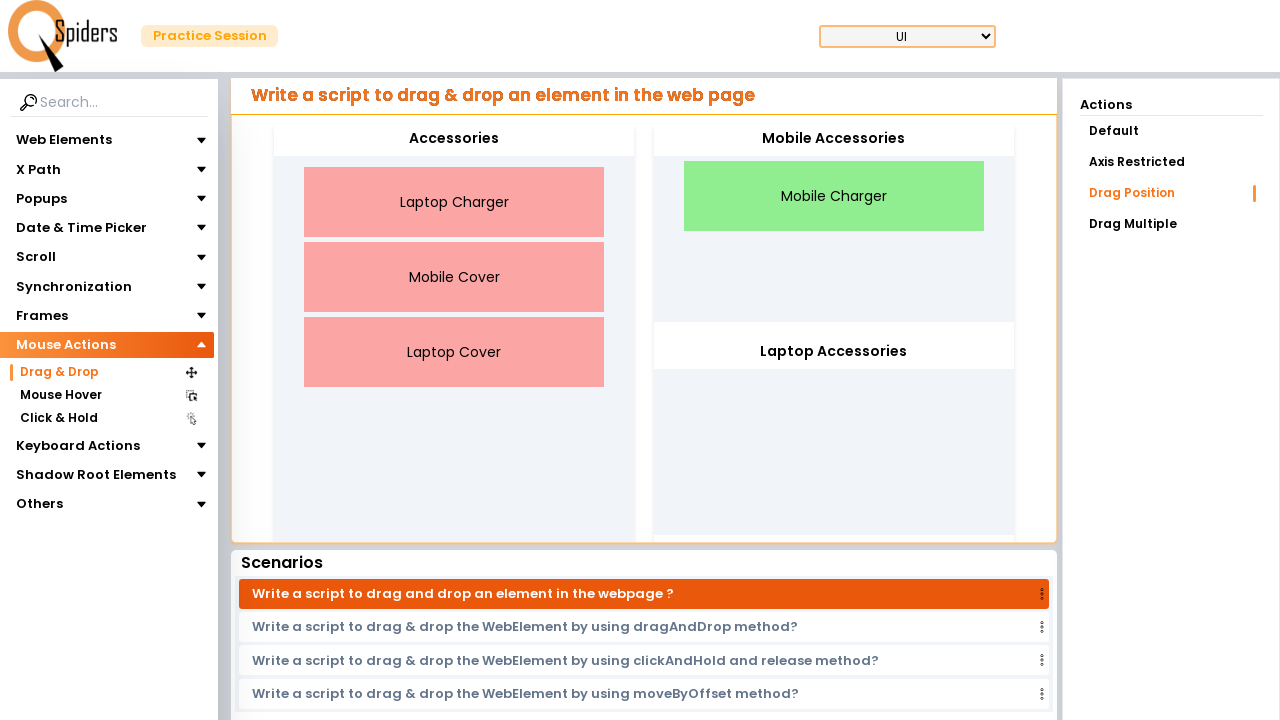

Dragged Mobile Cover to Mobile Accessories at (834, 139)
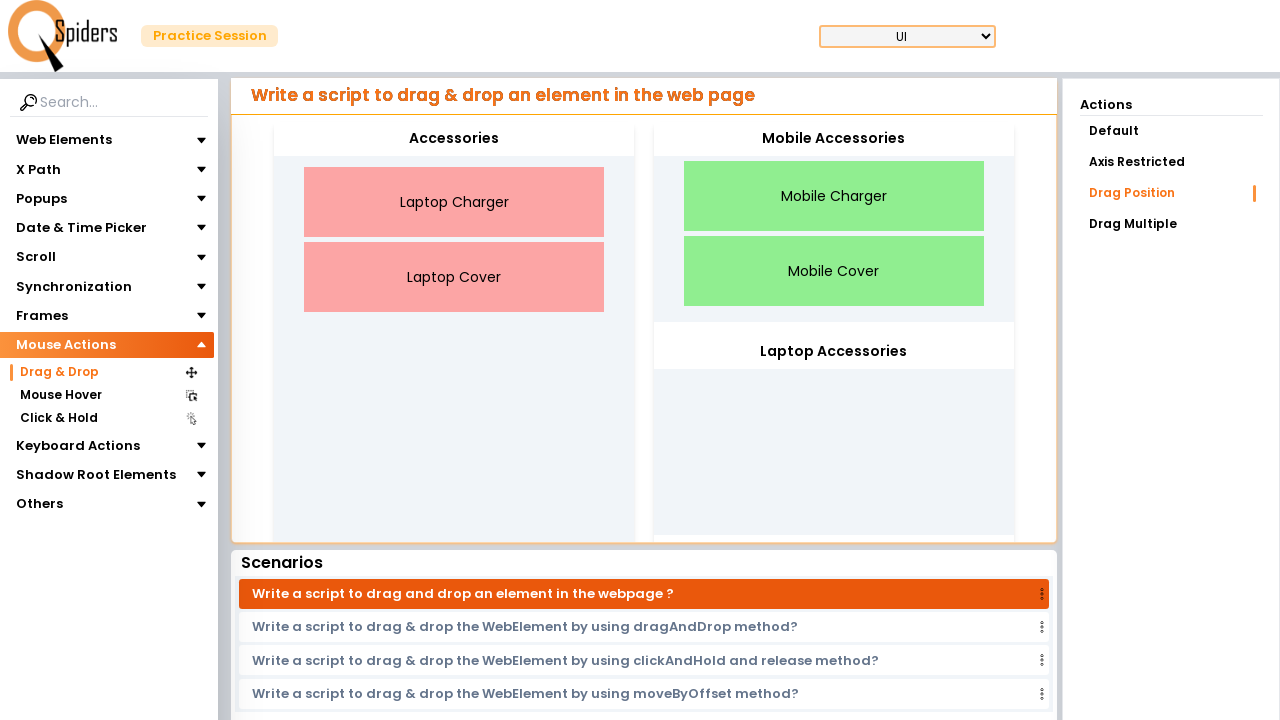

Dragged Laptop Charger to Laptop Accessories at (834, 352)
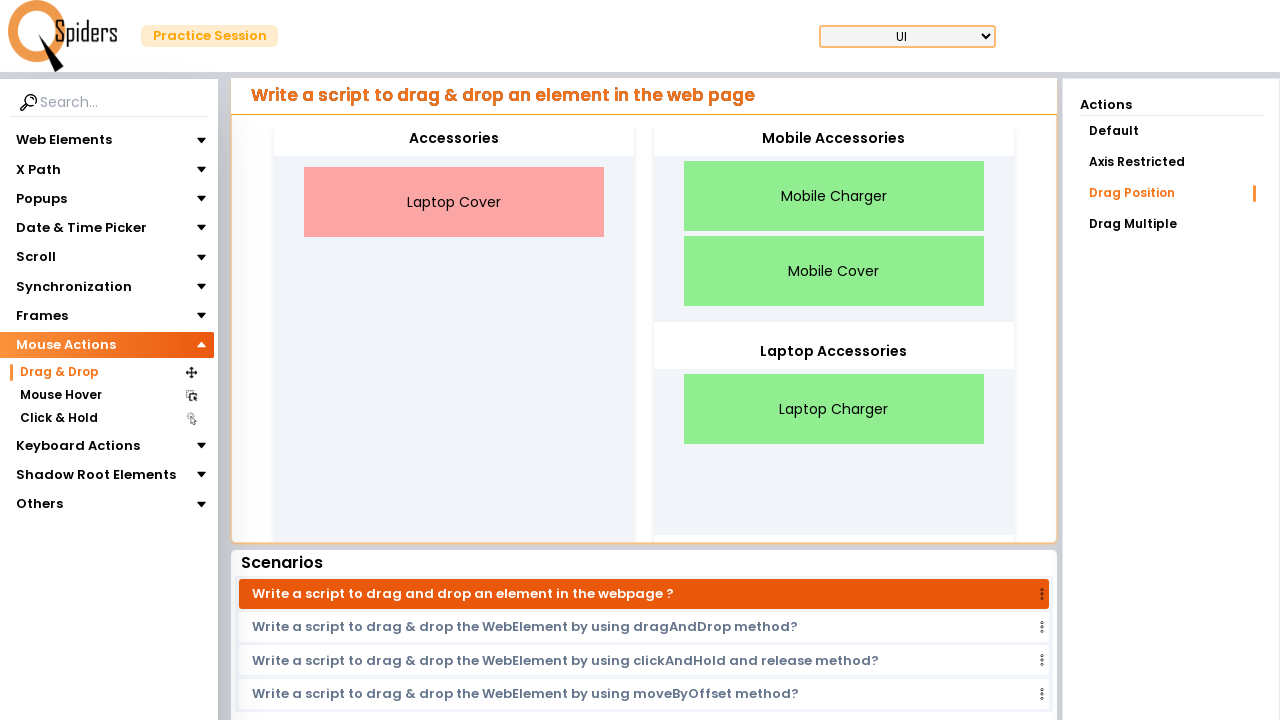

Dragged Laptop Cover to Laptop Accessories at (834, 352)
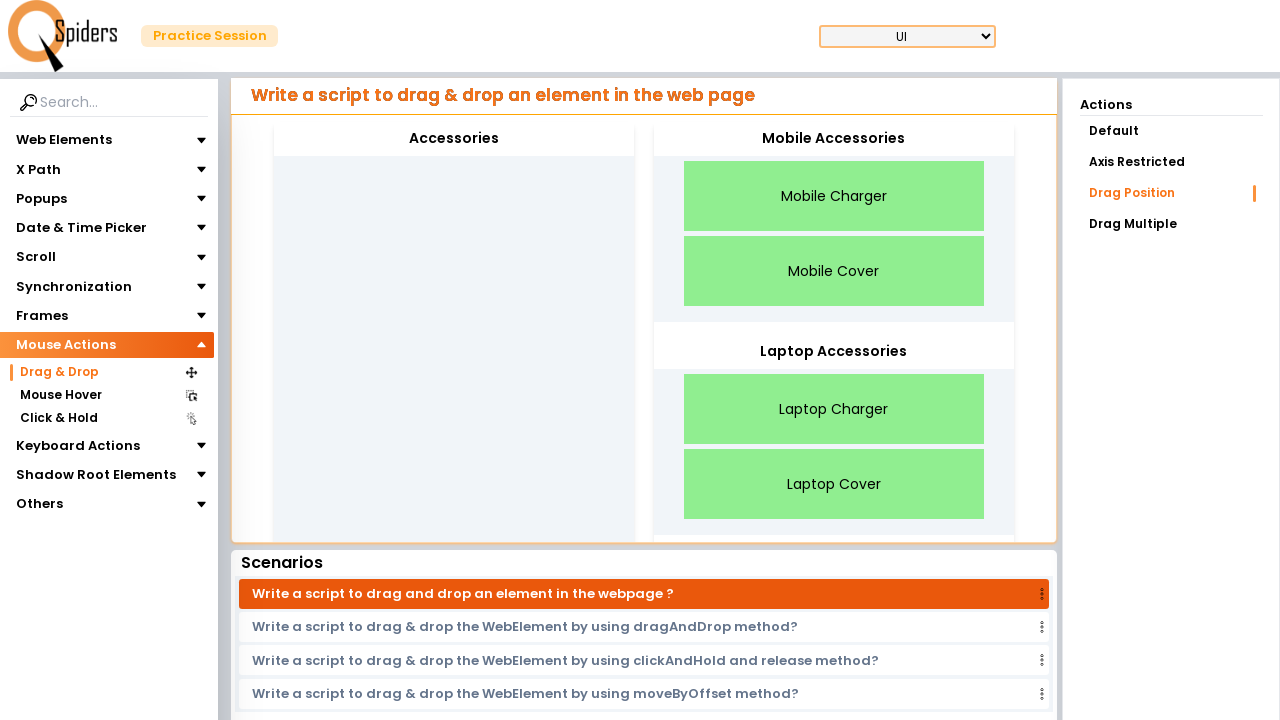

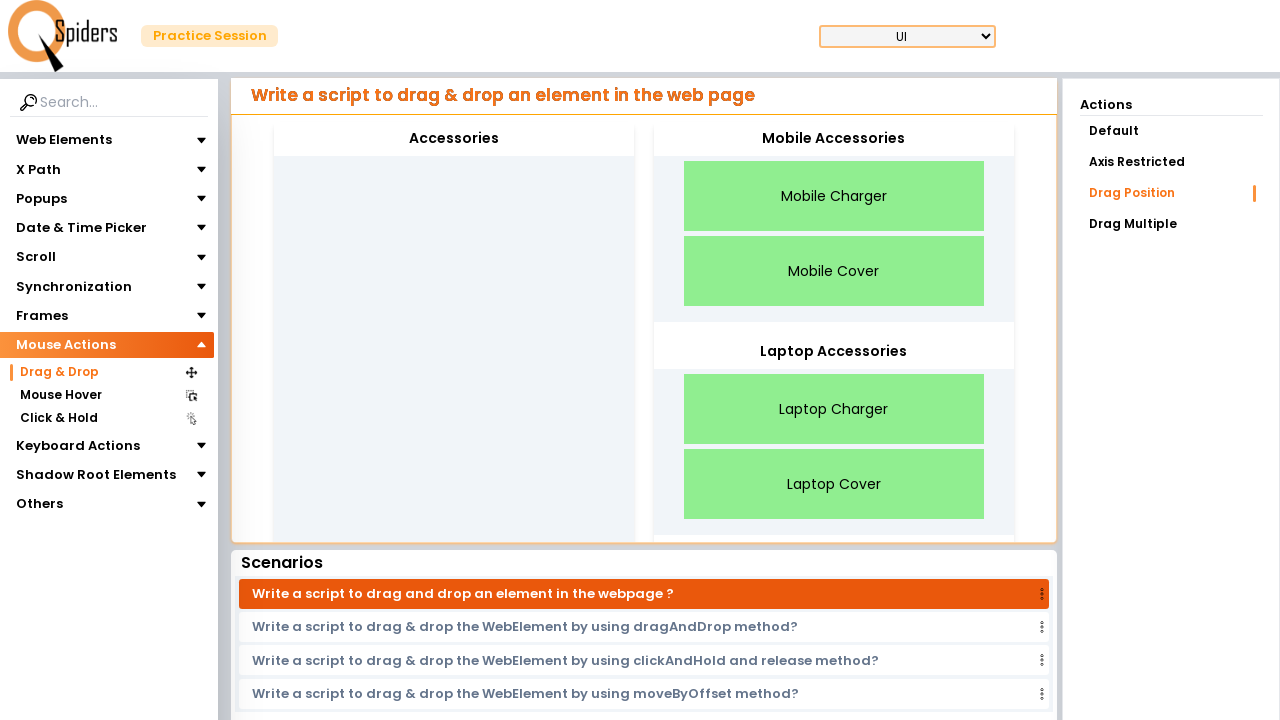